Tests table interaction by locating a specific row containing "Smartwatch" text and checking its associated checkbox in a product table.

Starting URL: https://testautomationpractice.blogspot.com/

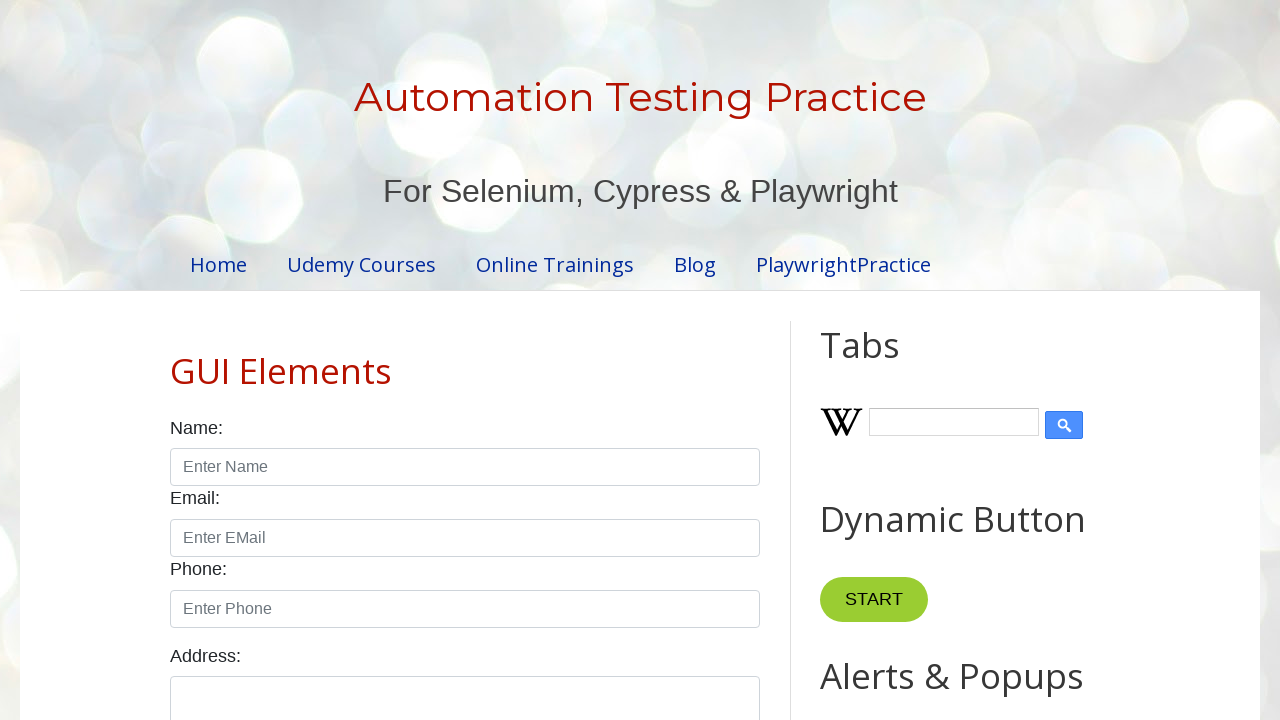

Waited for product table to be visible
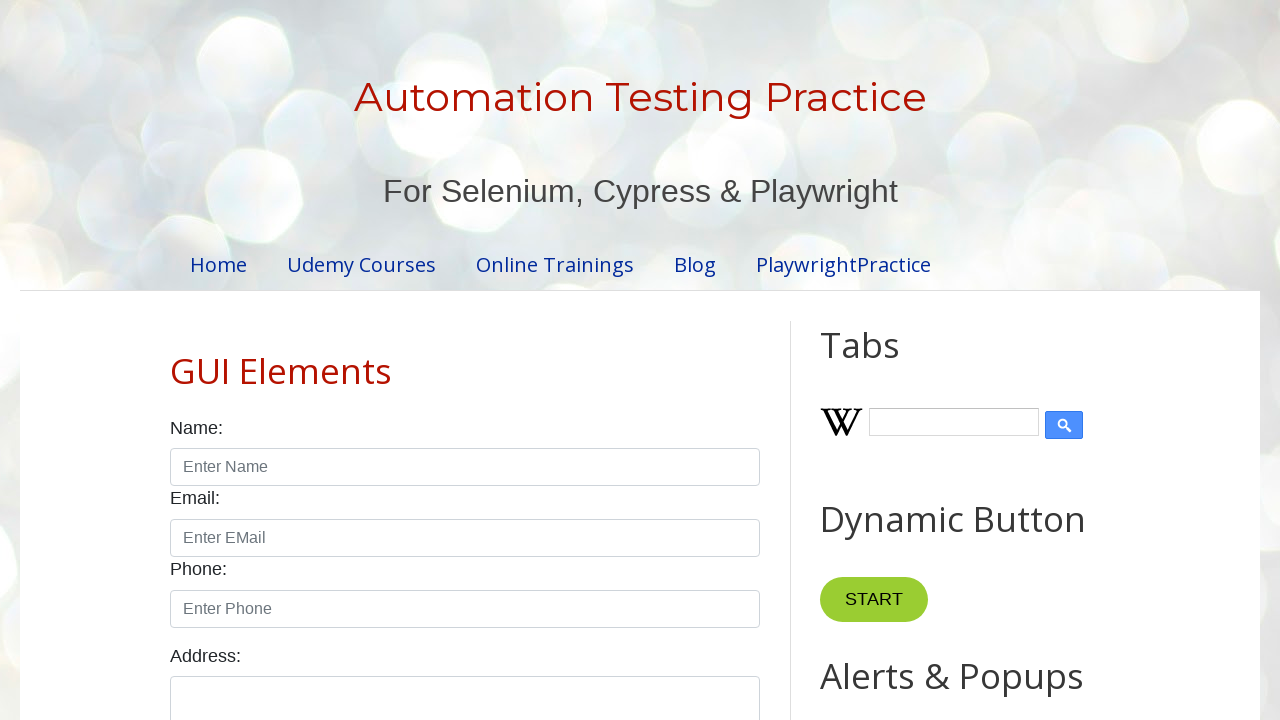

Located the product table element
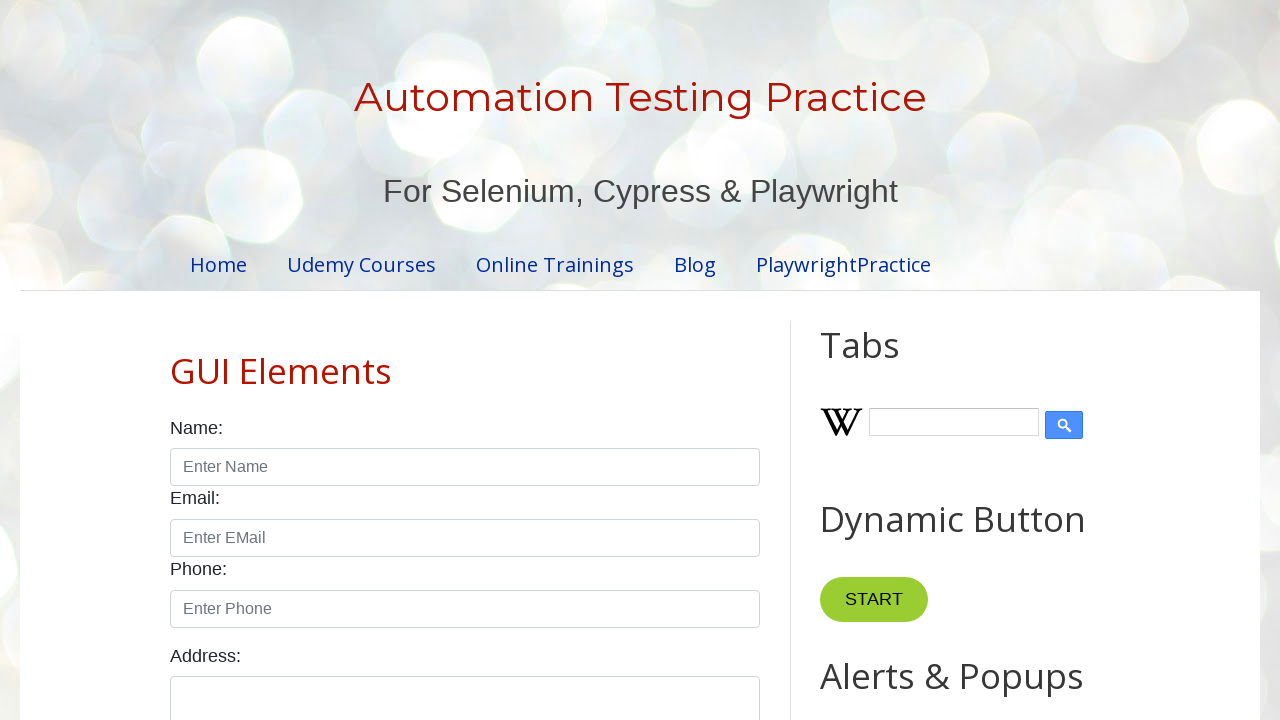

Located all table rows in tbody
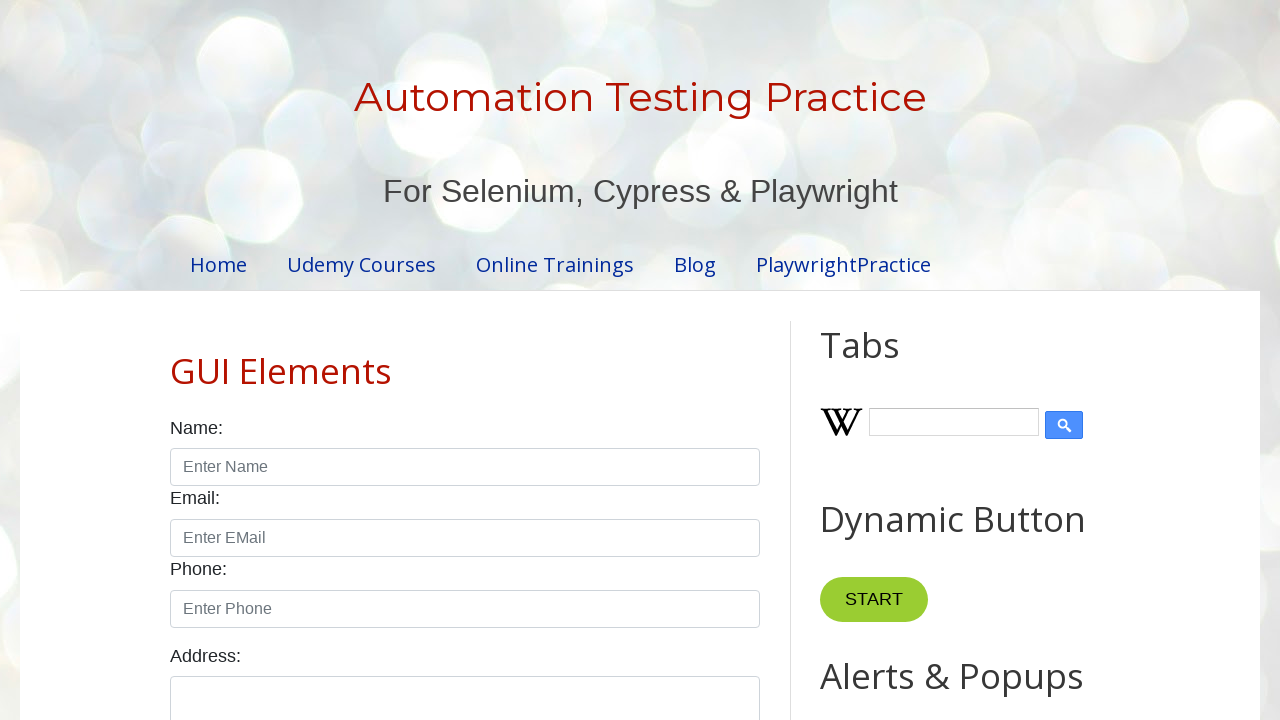

Filtered table rows to find the one containing 'Smartwatch'
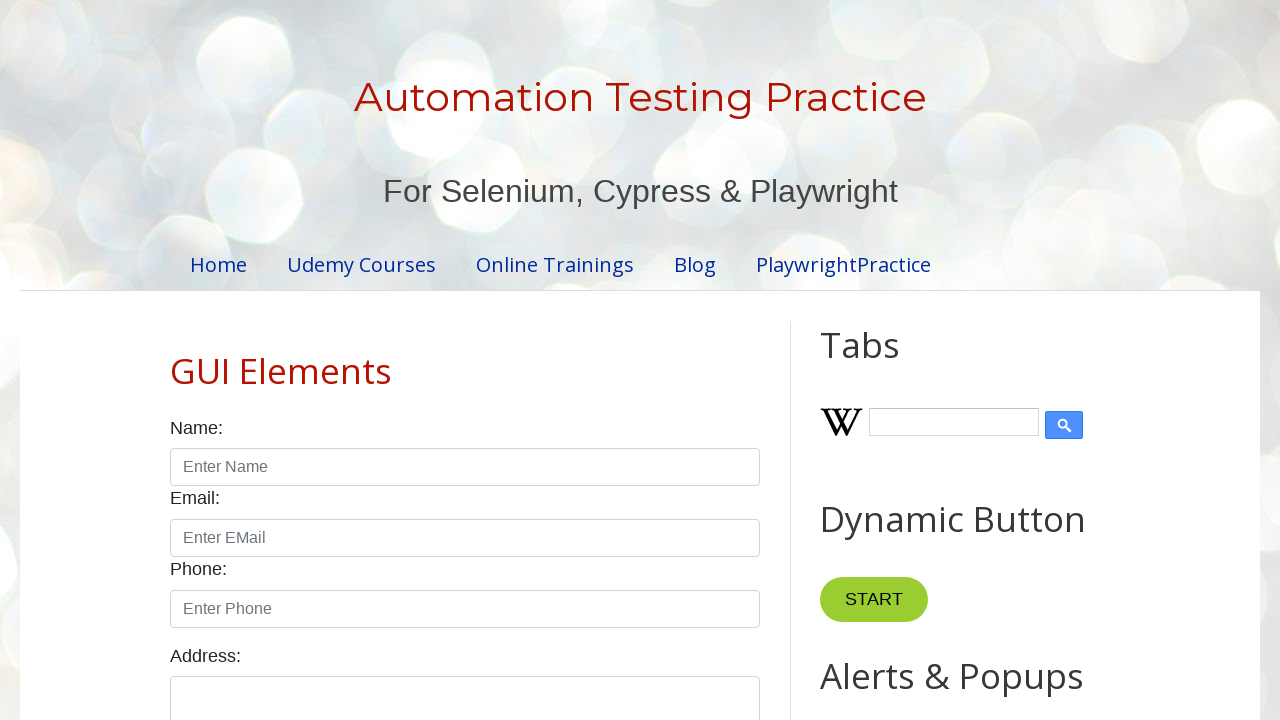

Located the checkbox in the Smartwatch row
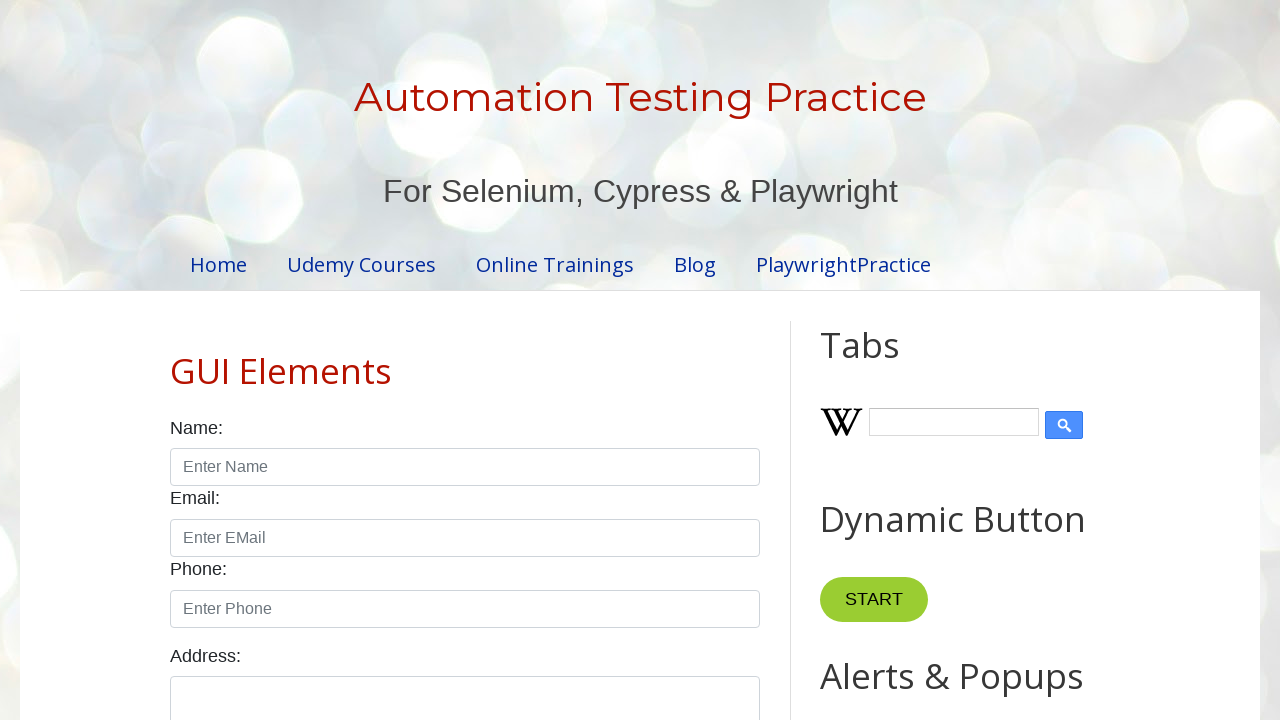

Checked the checkbox in the Smartwatch row at (651, 361) on #productTable >> tbody tr >> internal:has-text="Smartwatch"i >> input[type='chec
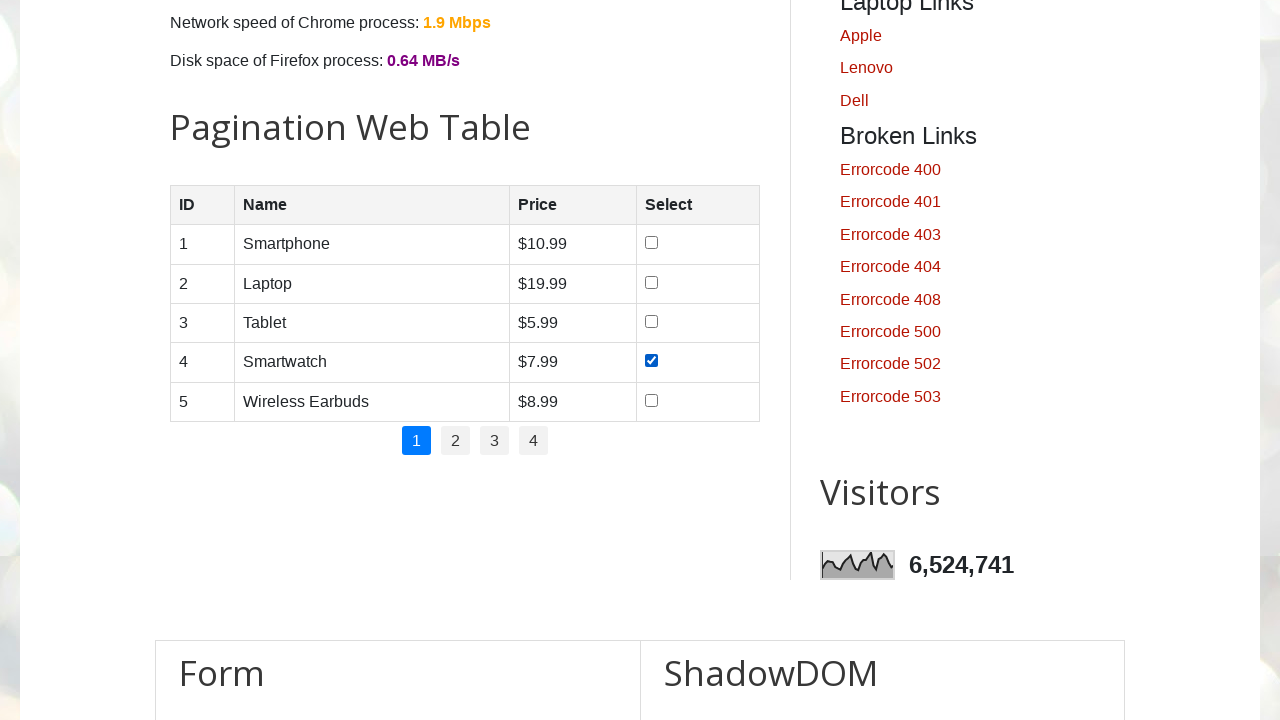

Verified that the Smartwatch row checkbox is checked
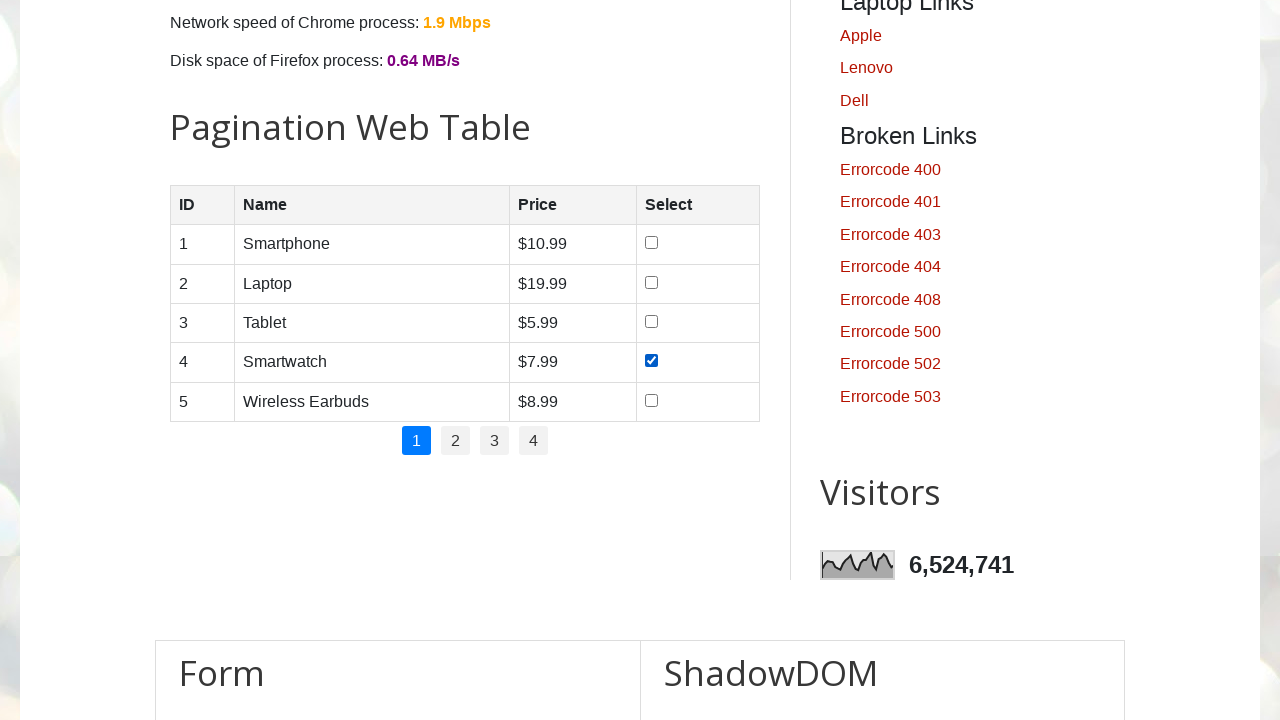

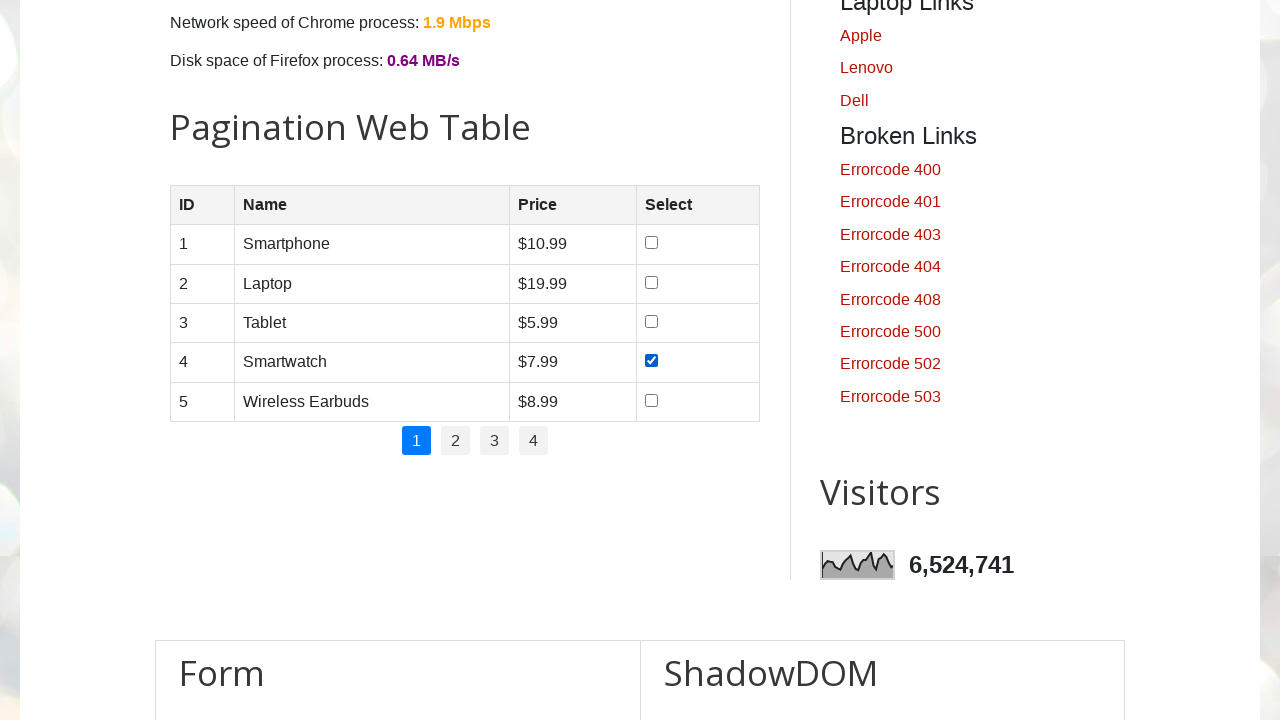